Navigates to a Toutiao article page and performs page scrolling using keyboard navigation

Starting URL: https://www.toutiao.com/a6524099463198278151/

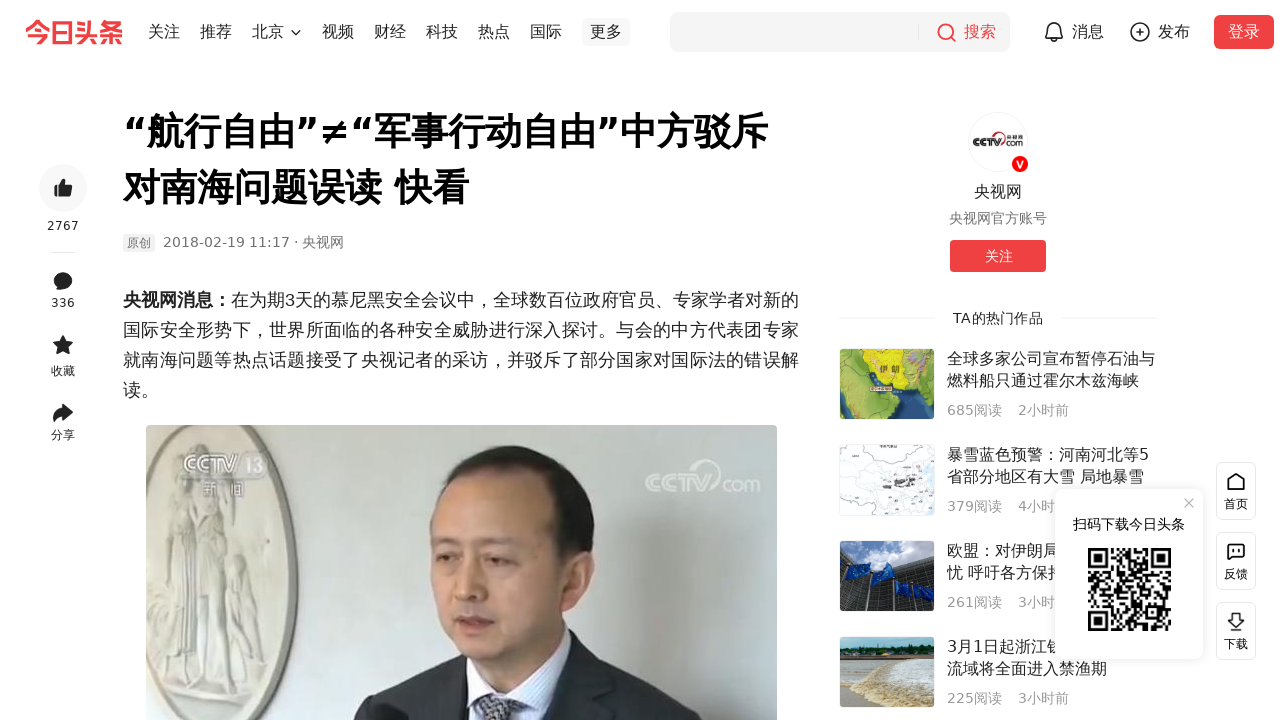

Waited for page body to load
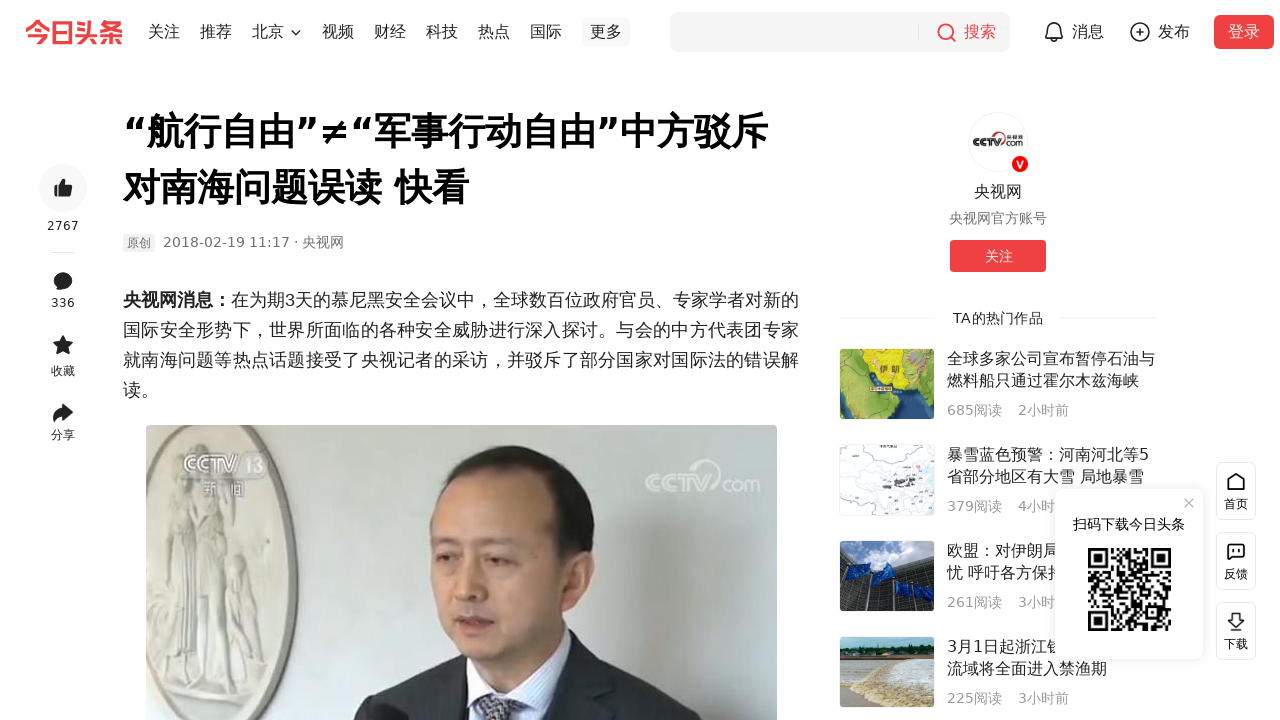

Pressed PageDown key to scroll article
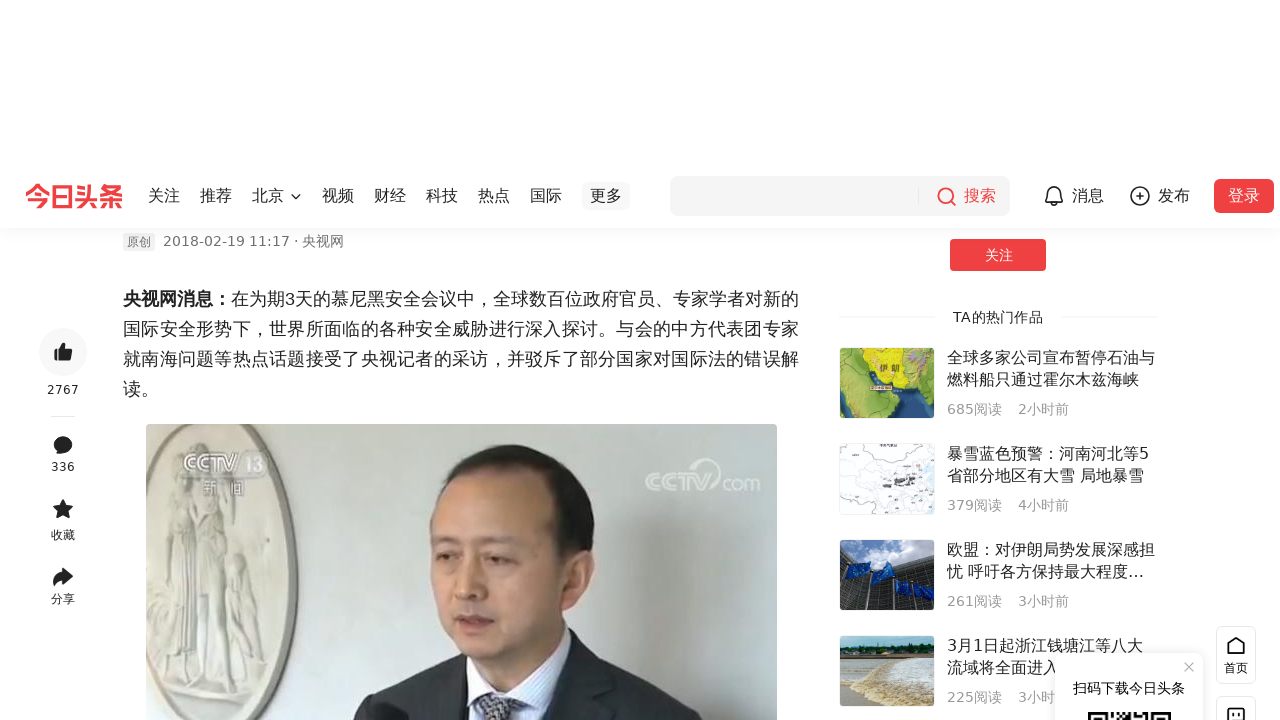

Waited 1 second for content to render
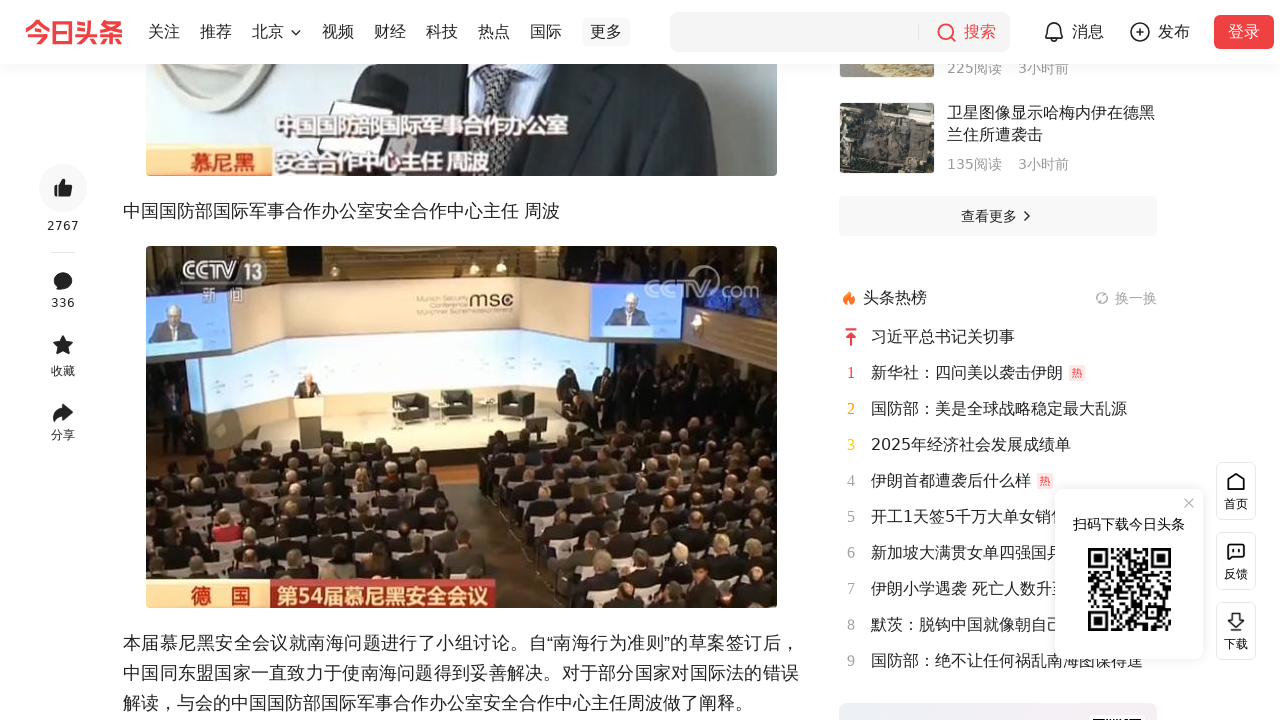

Pressed PageDown key again to continue scrolling
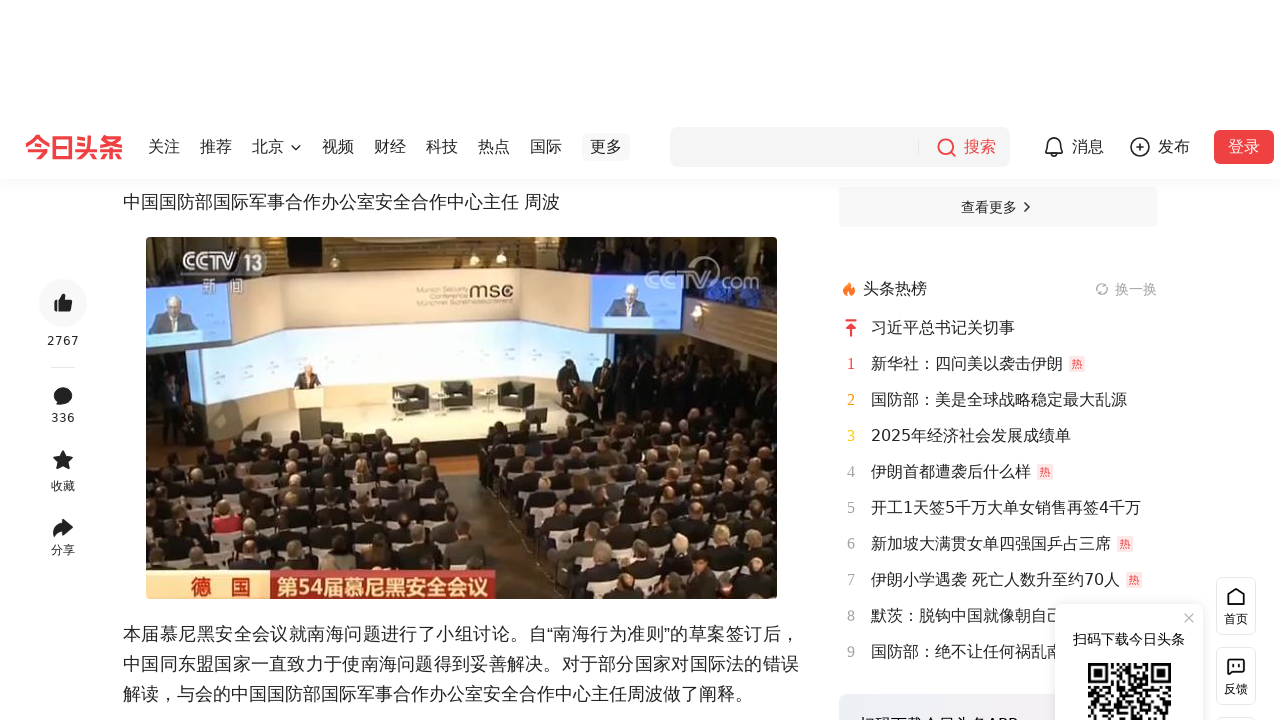

Waited 2 seconds for article content to load
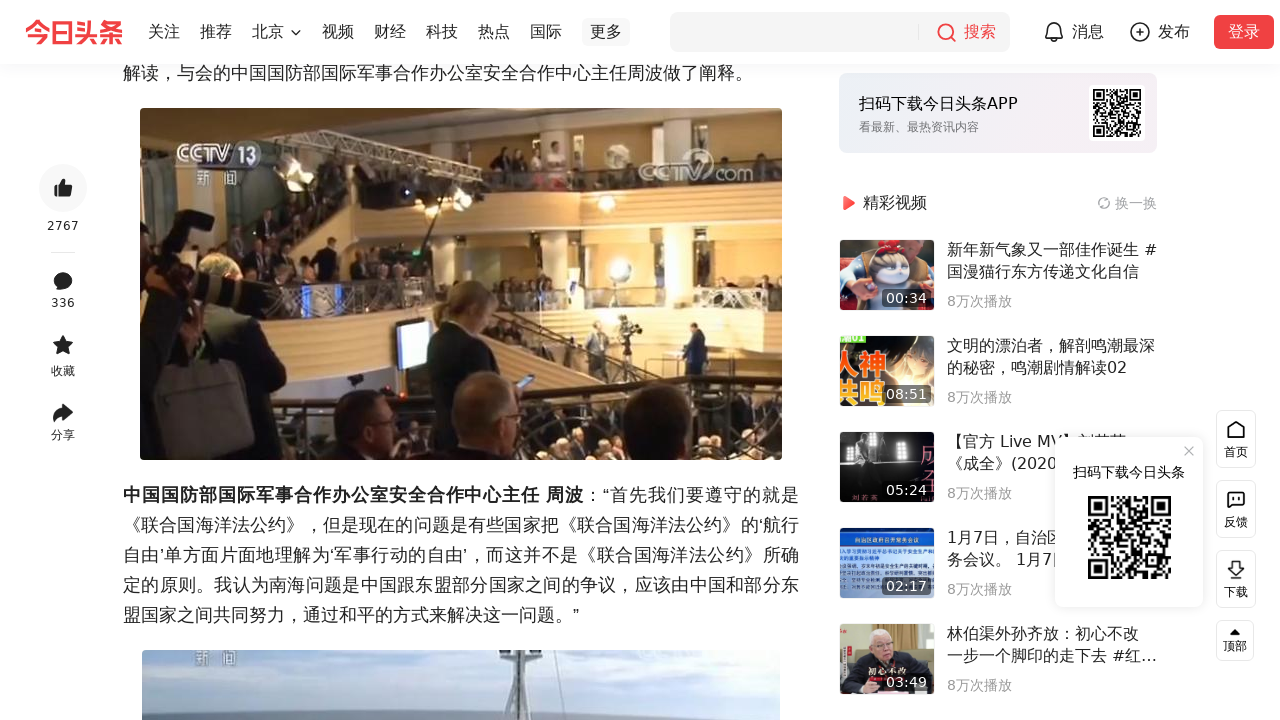

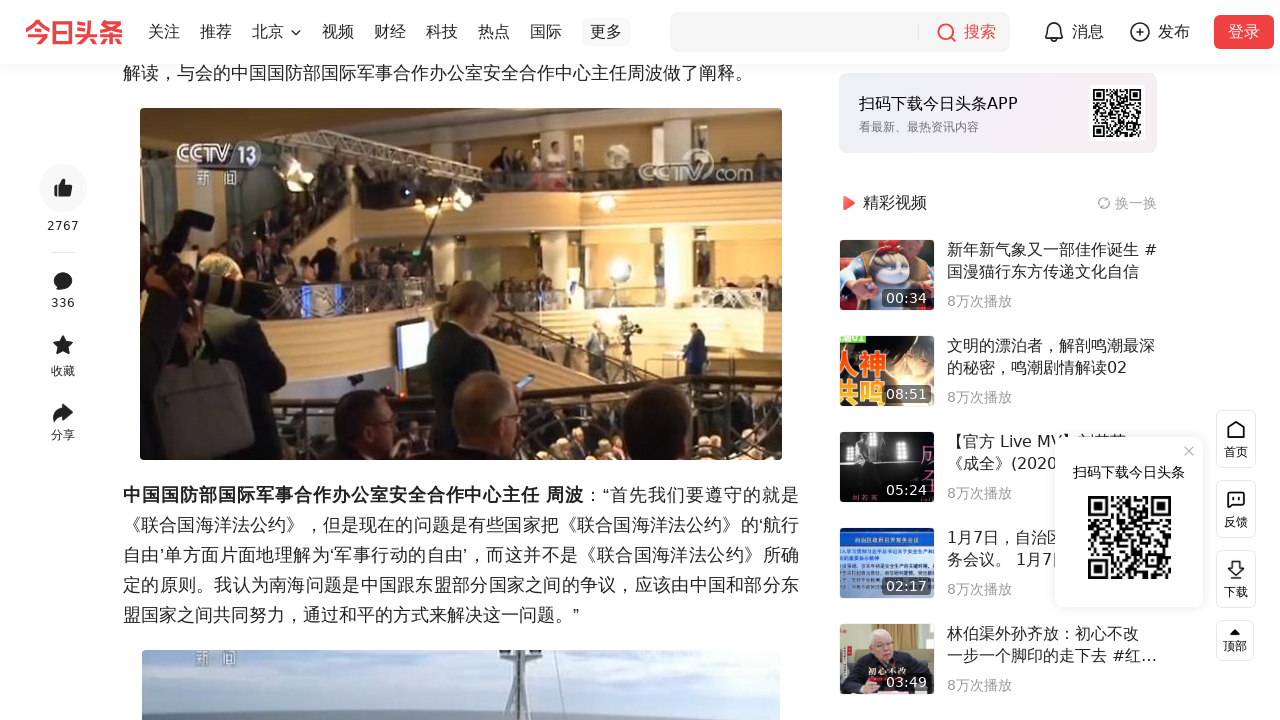